Tests clicking multiple checkboxes on a form samples page by iterating through all checkbox elements and clicking each one

Starting URL: https://www.mycontactform.com/samples.php

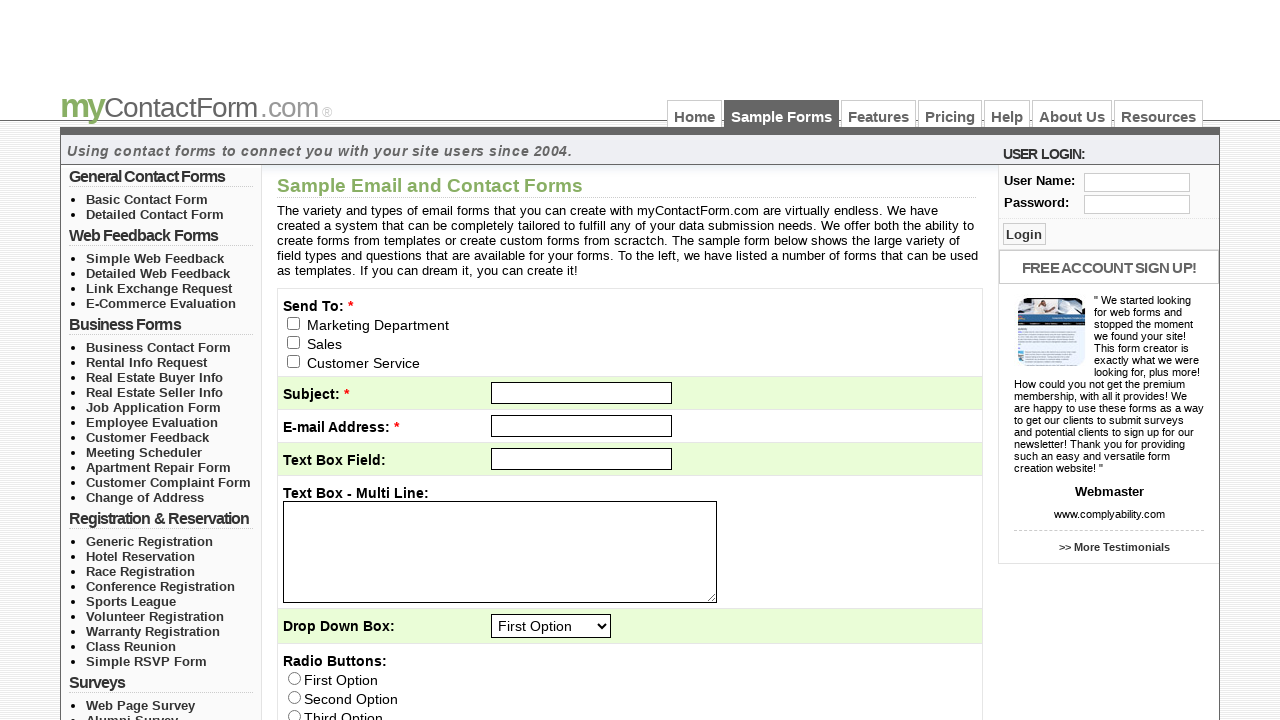

Navigated to form samples page
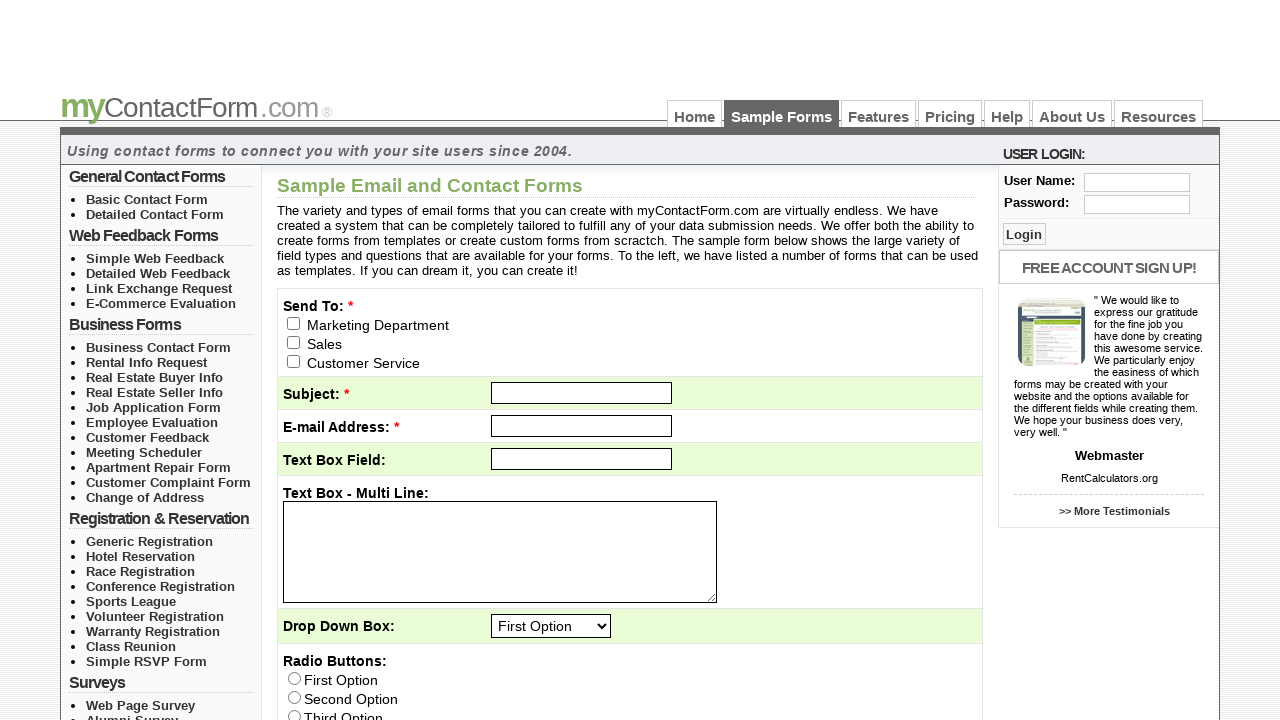

Checkboxes are now available on the page
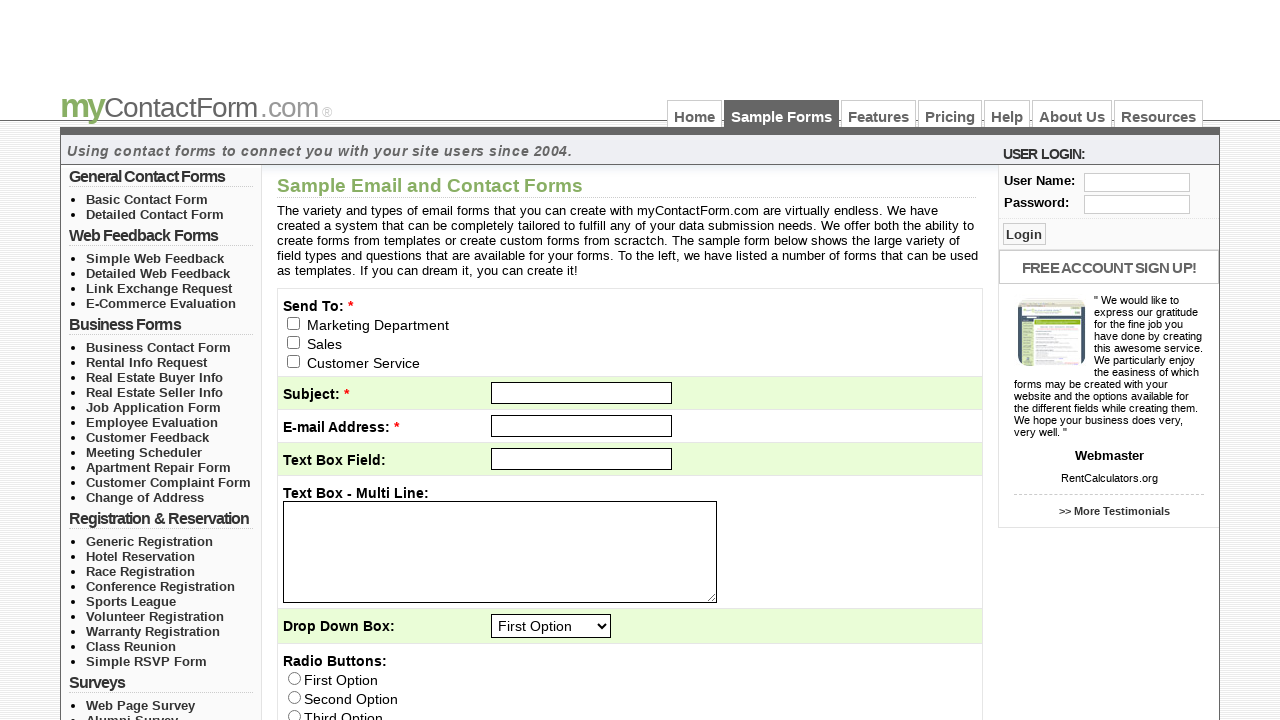

Located 9 checkboxes on the form
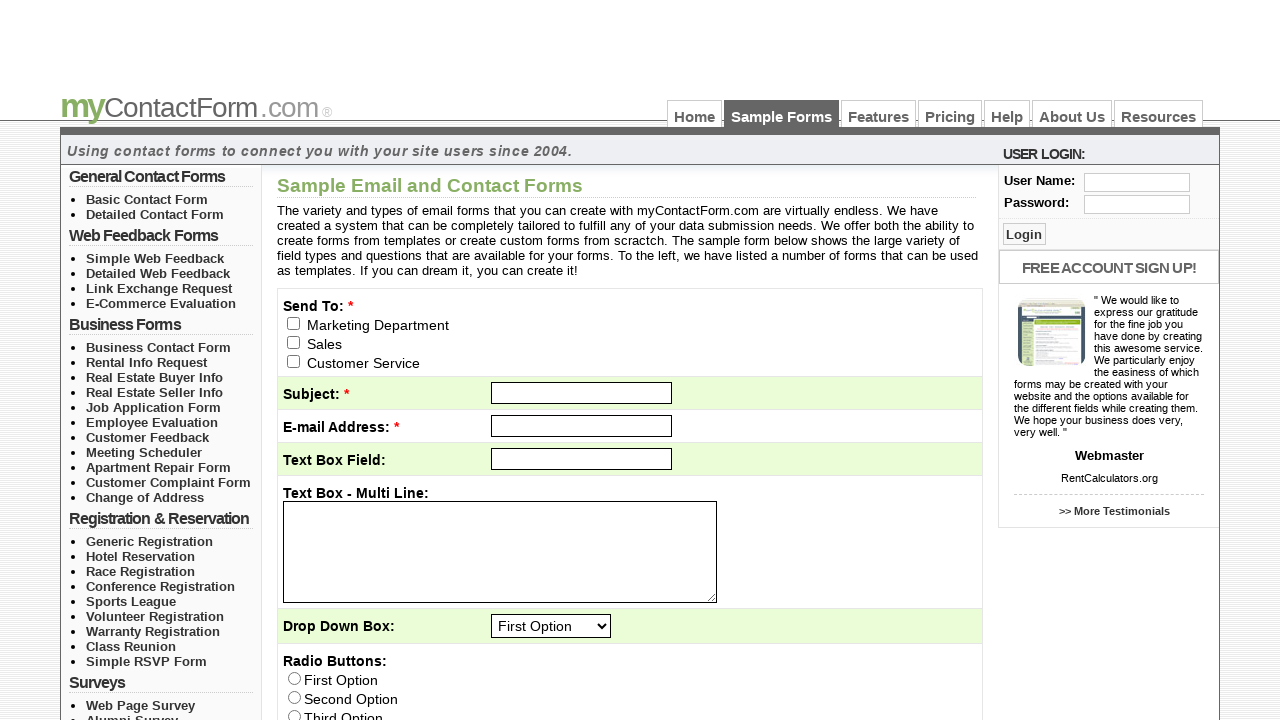

Clicked checkbox 1 of 9 at (294, 323) on input[type='checkbox'] >> nth=0
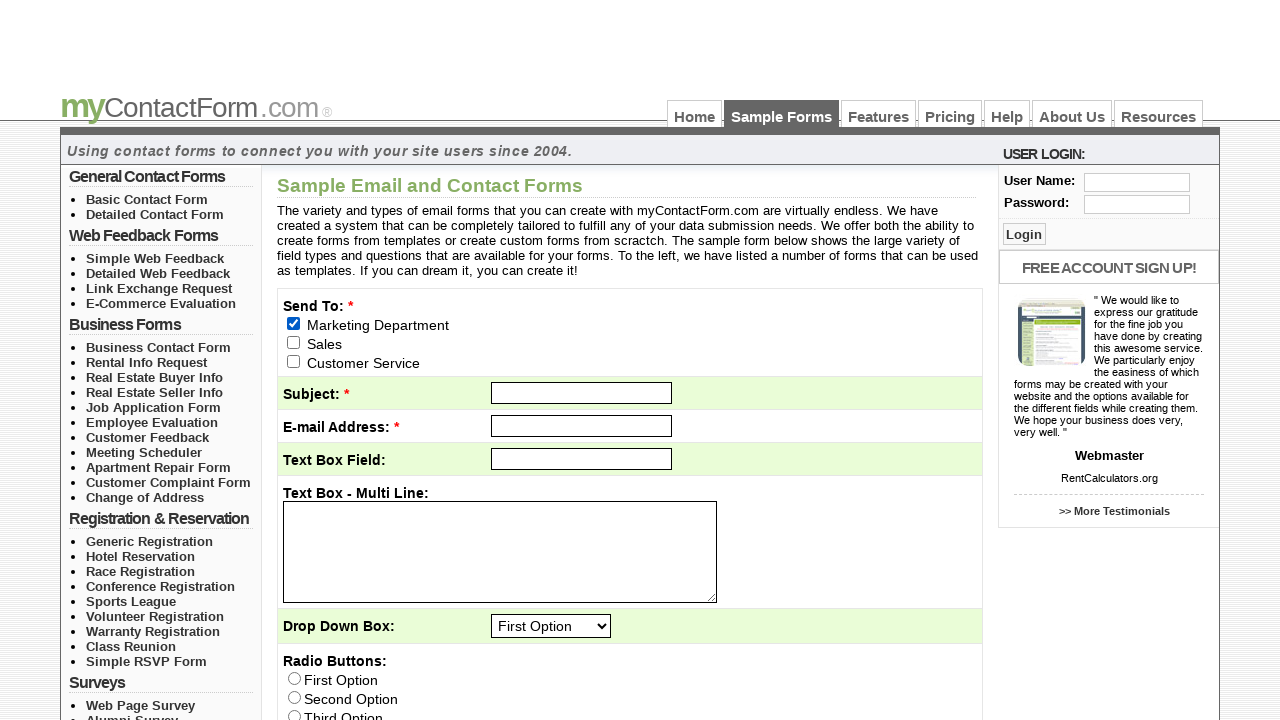

Clicked checkbox 2 of 9 at (294, 342) on input[type='checkbox'] >> nth=1
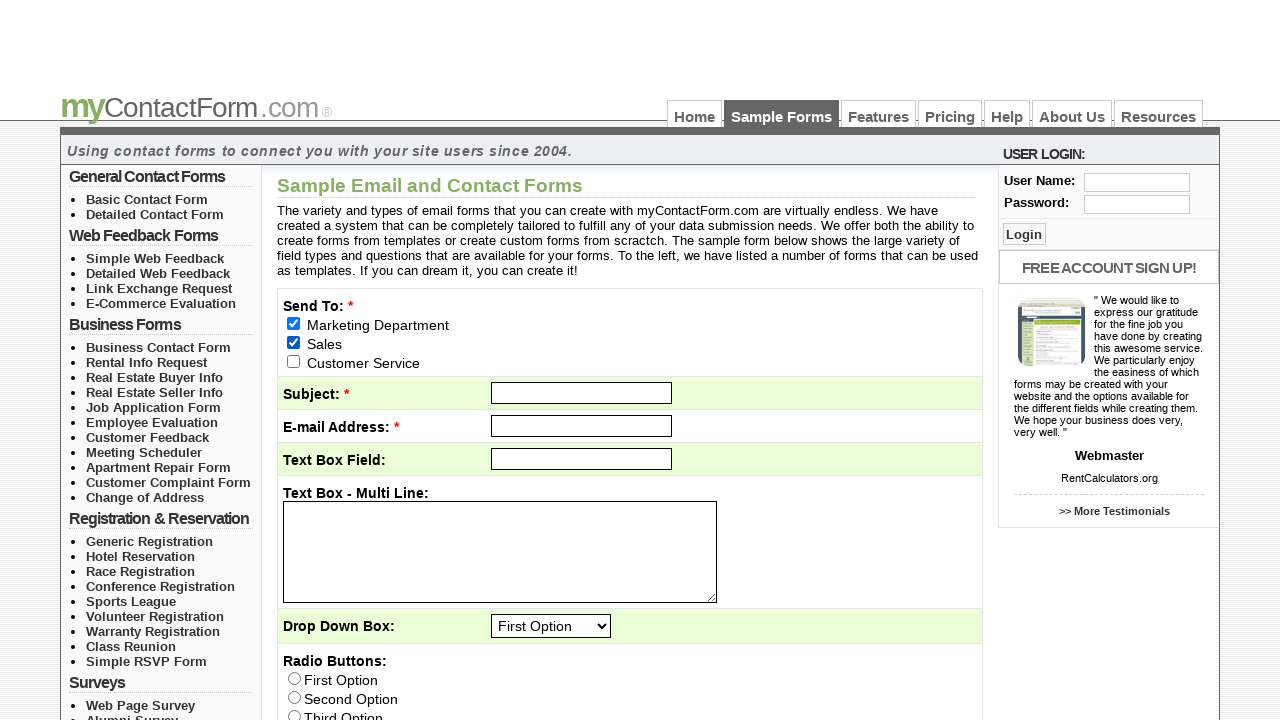

Clicked checkbox 3 of 9 at (294, 361) on input[type='checkbox'] >> nth=2
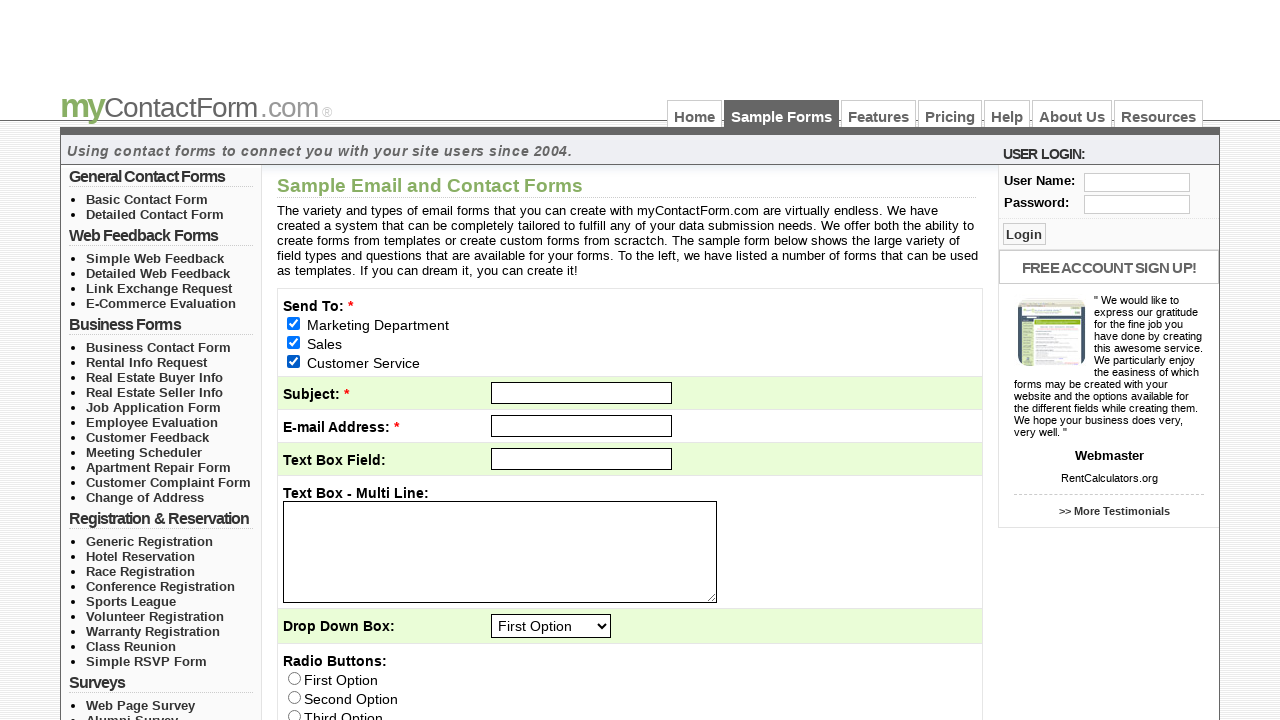

Clicked checkbox 4 of 9 at (502, 360) on input[type='checkbox'] >> nth=3
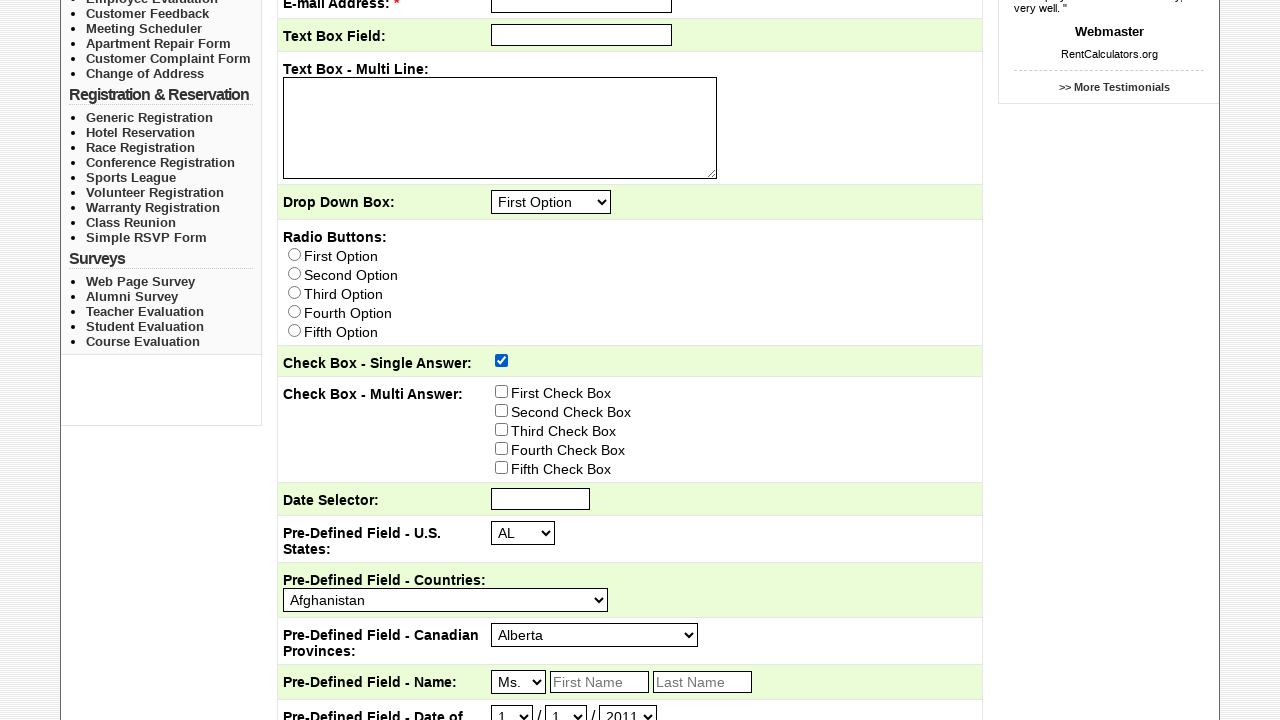

Clicked checkbox 5 of 9 at (502, 391) on input[type='checkbox'] >> nth=4
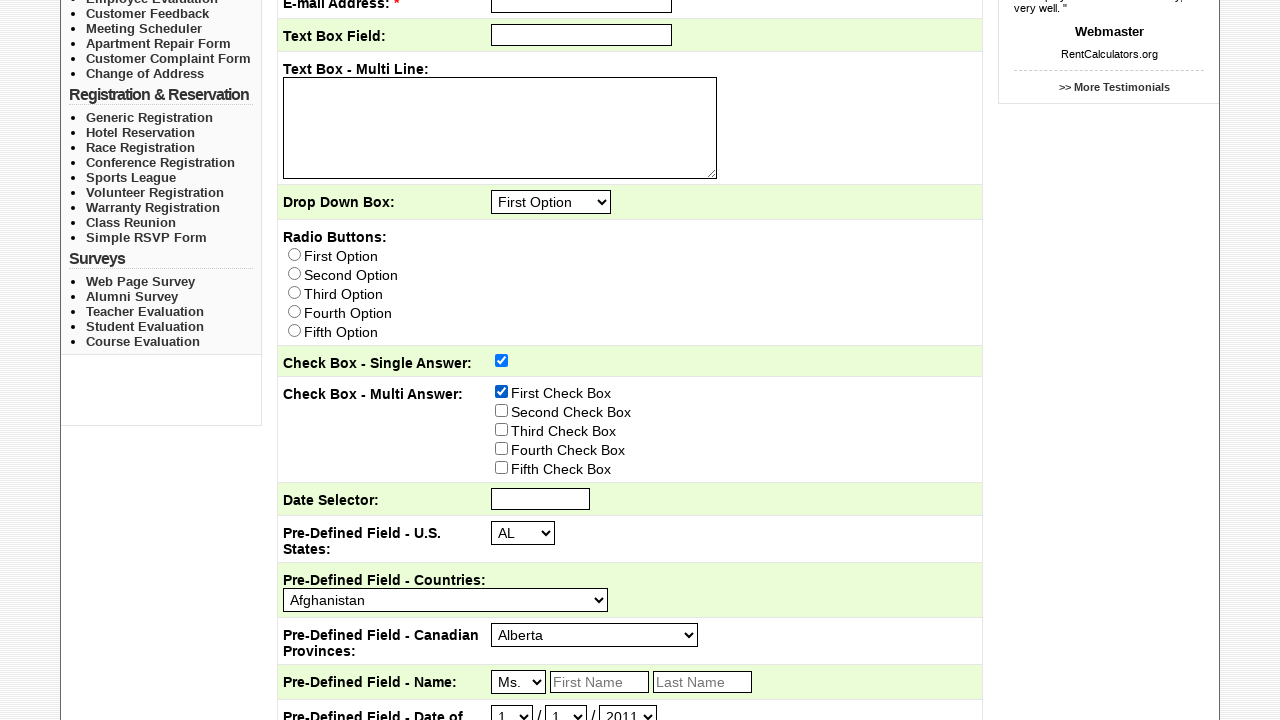

Clicked checkbox 6 of 9 at (502, 410) on input[type='checkbox'] >> nth=5
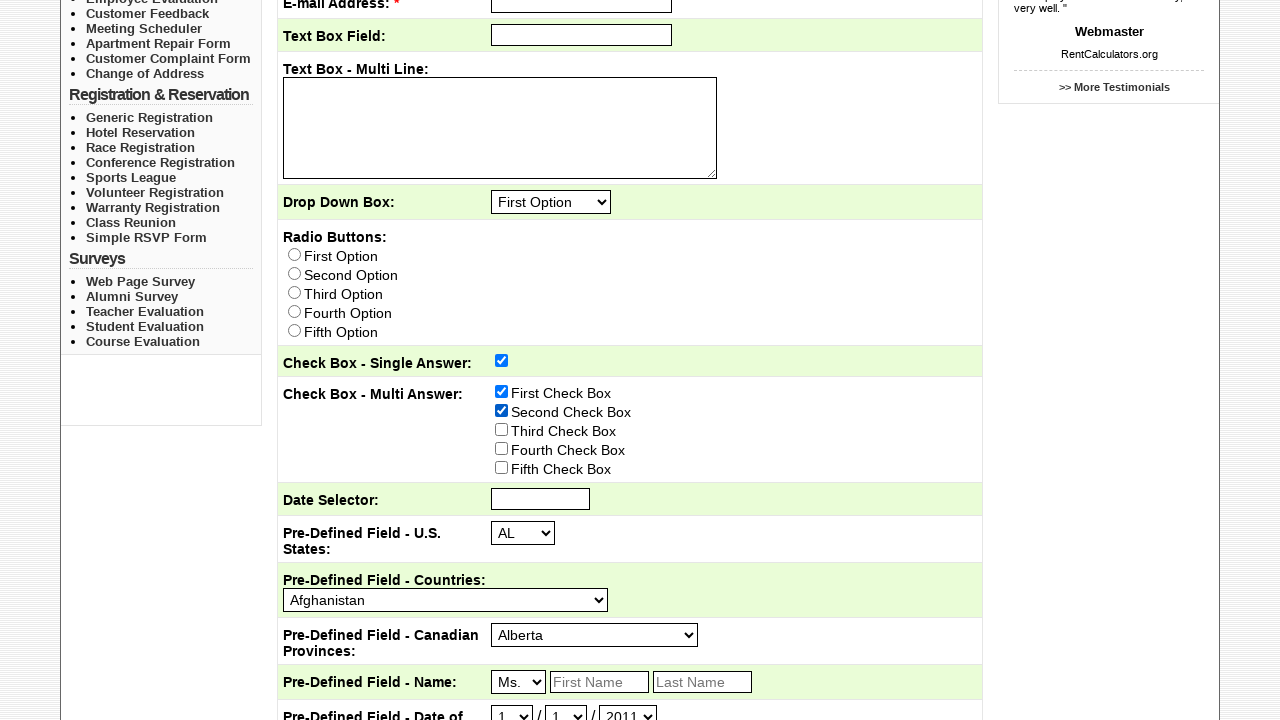

Clicked checkbox 7 of 9 at (502, 429) on input[type='checkbox'] >> nth=6
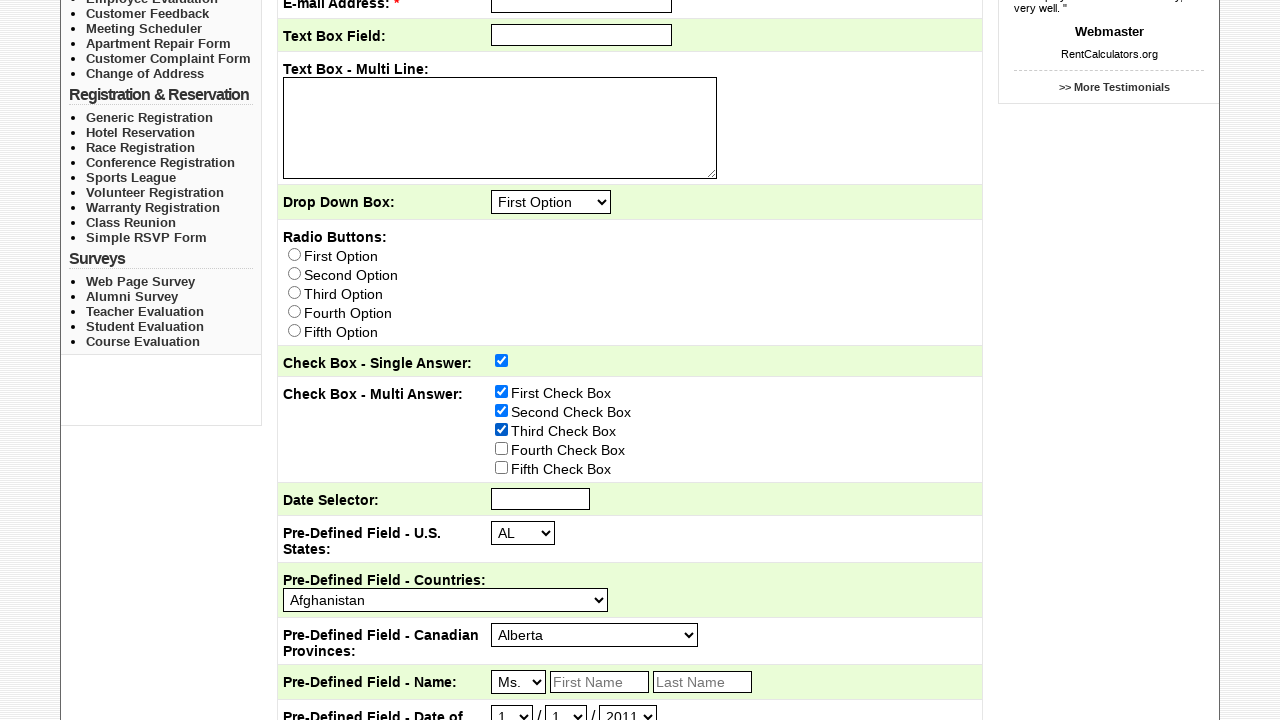

Clicked checkbox 8 of 9 at (502, 448) on input[type='checkbox'] >> nth=7
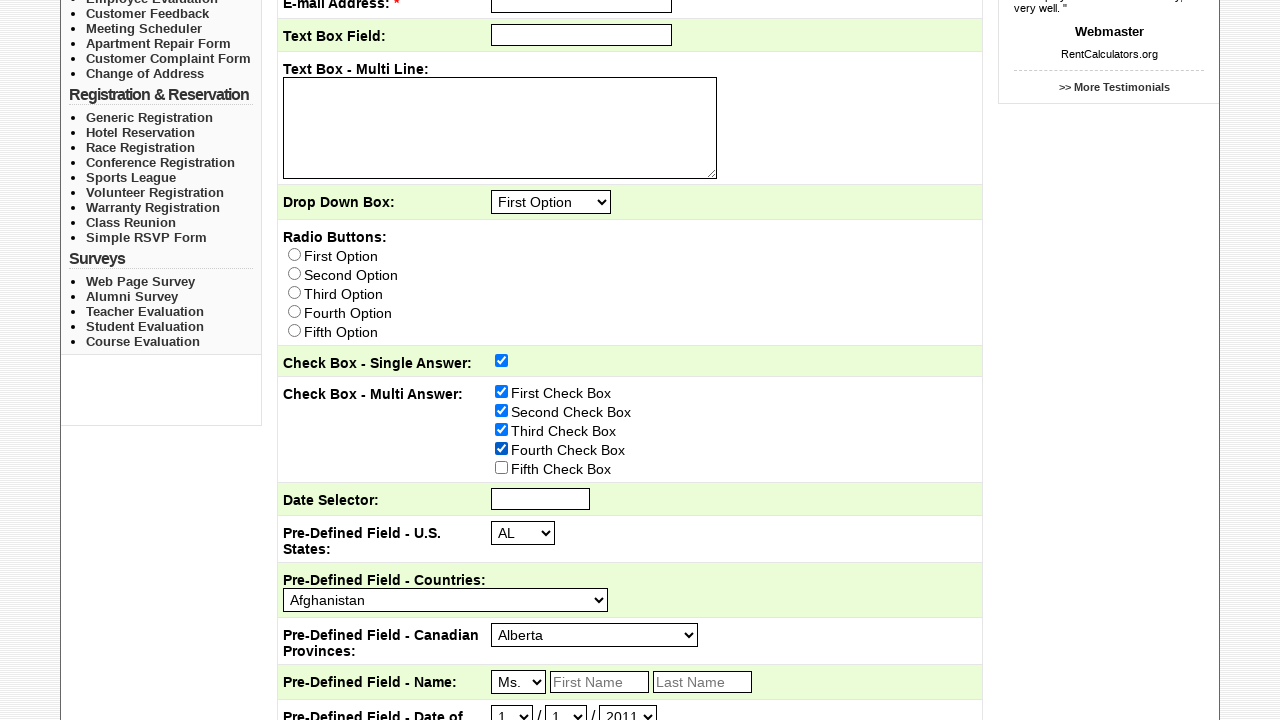

Clicked checkbox 9 of 9 at (502, 467) on input[type='checkbox'] >> nth=8
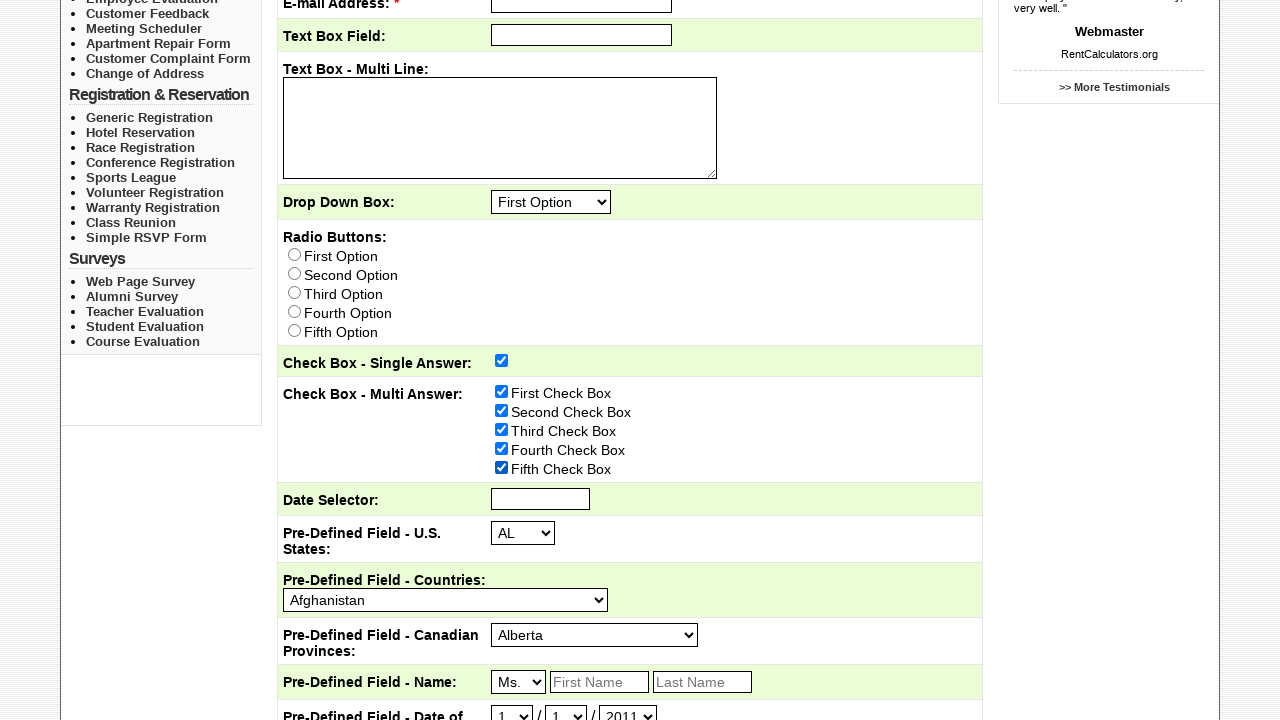

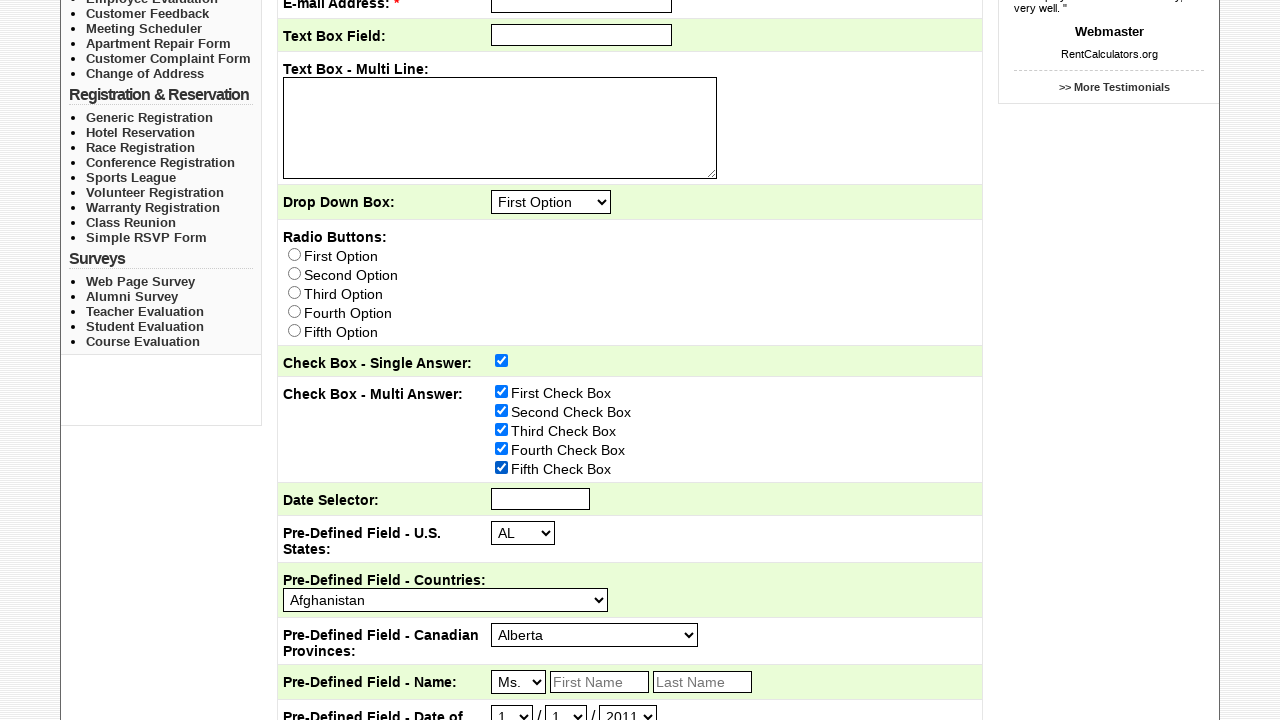